Tests the automation exercise website by verifying the number of links on the page, clicking on the Products link, and verifying that a special offer element is displayed.

Starting URL: https://www.automationexercise.com/

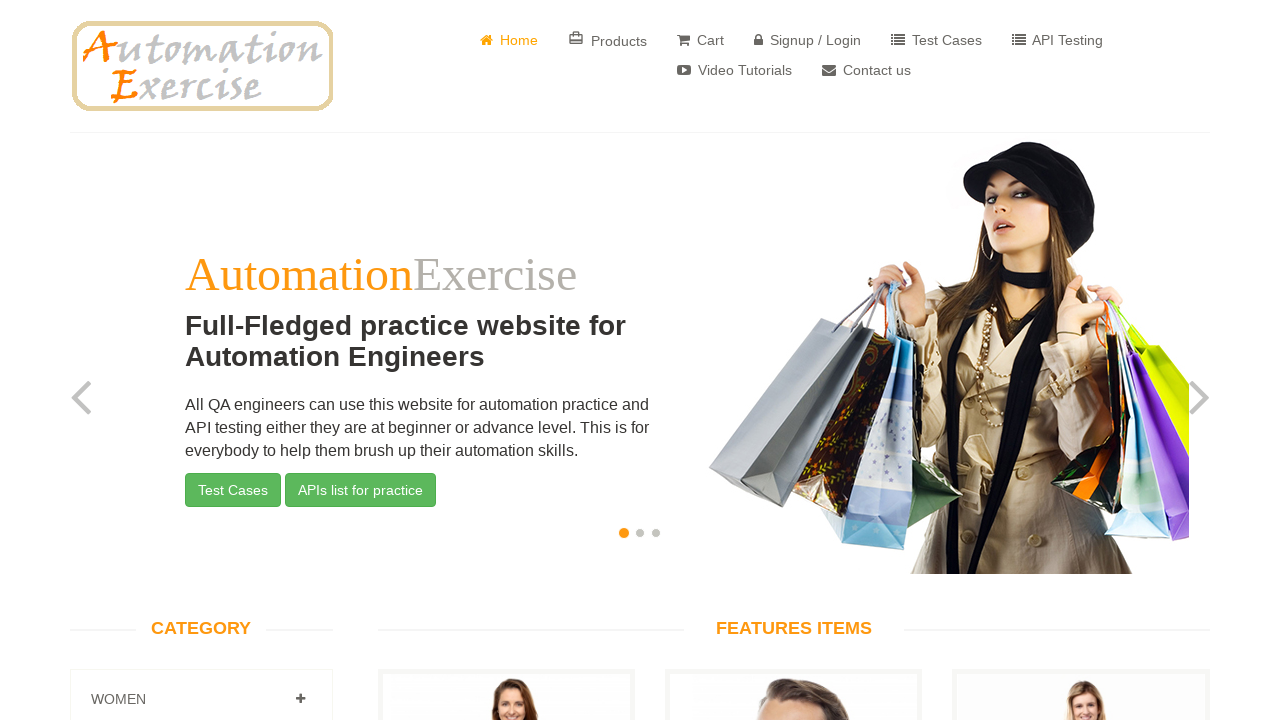

Waited for links to load on the page
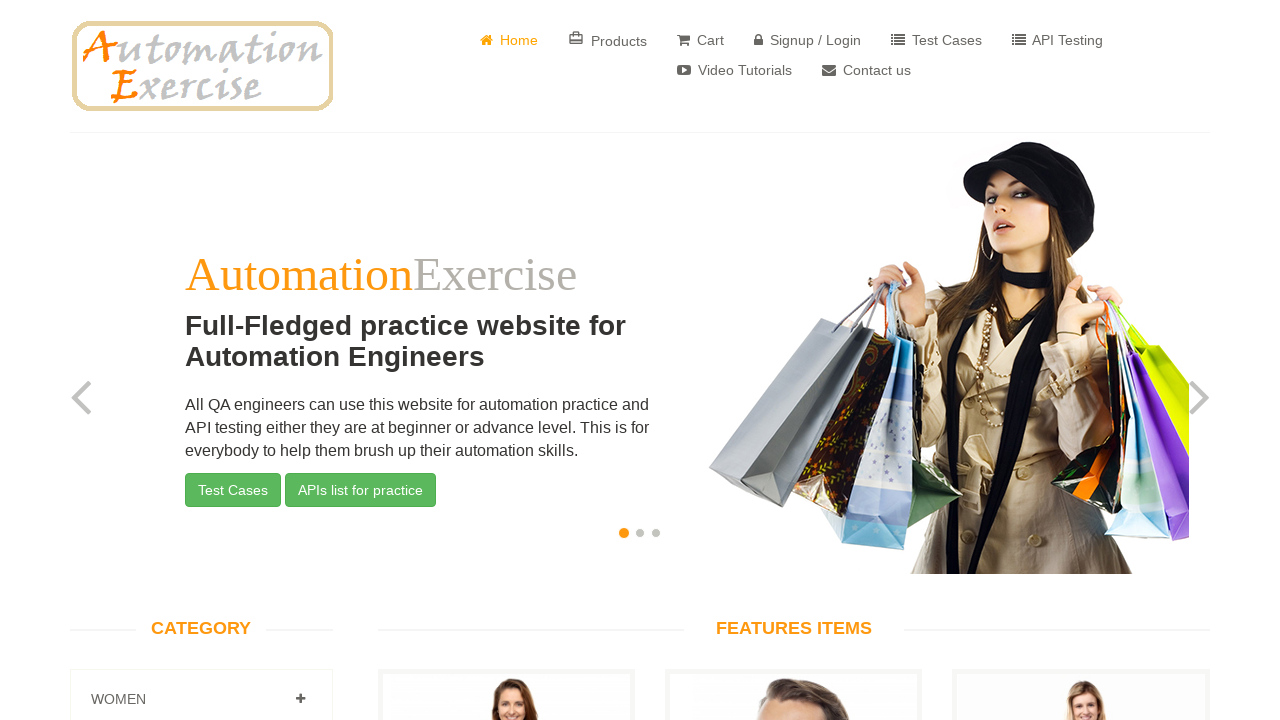

Retrieved all links from the page
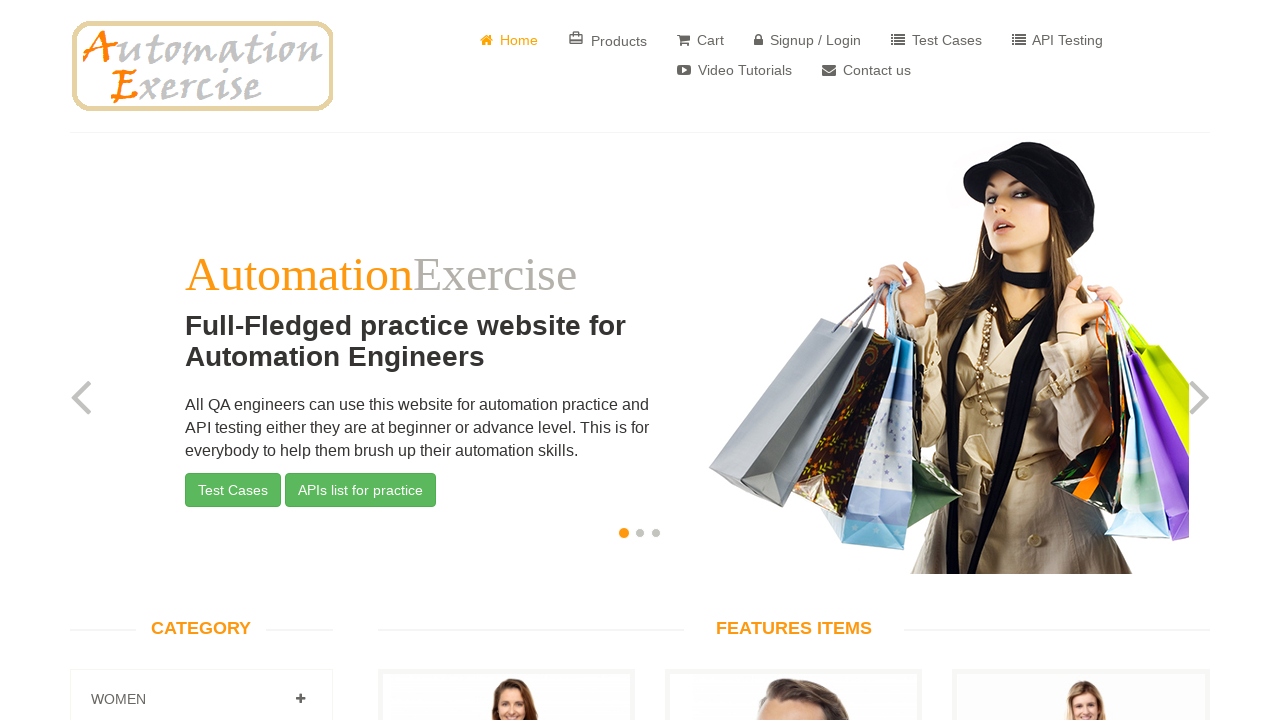

Verified that page contains 147 links
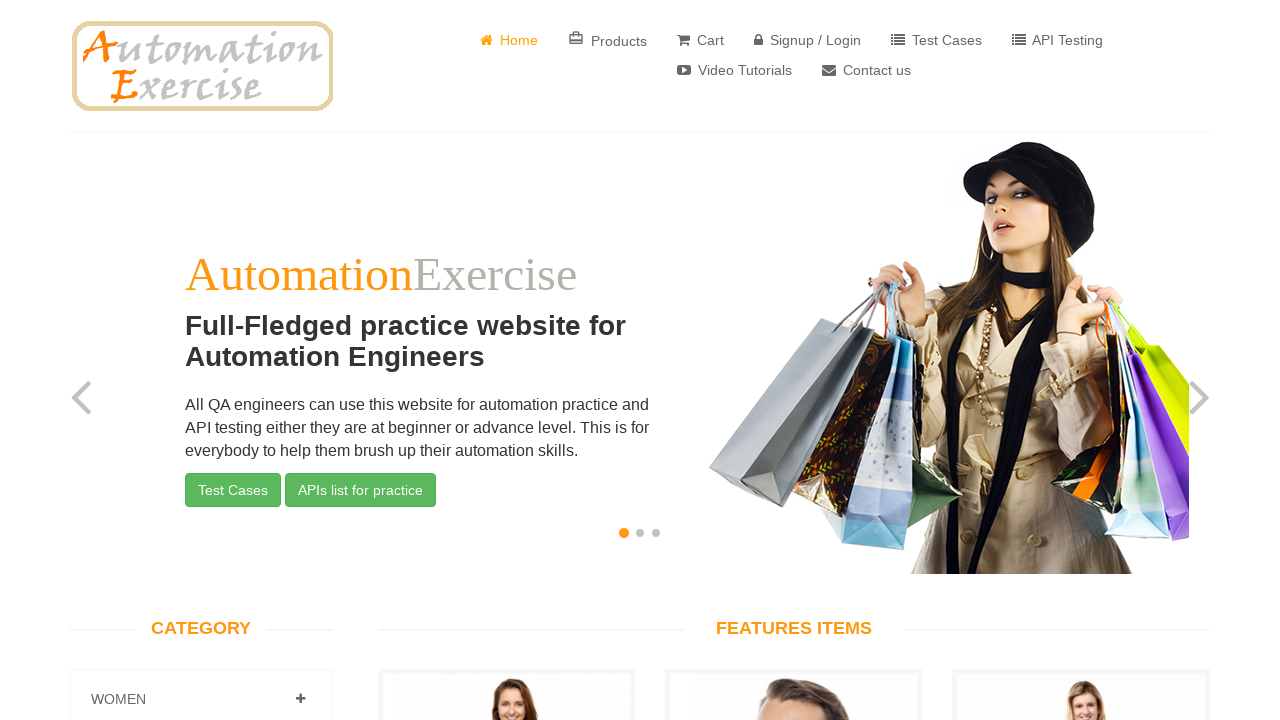

Clicked on the Products link at (608, 40) on a:has-text('Product')
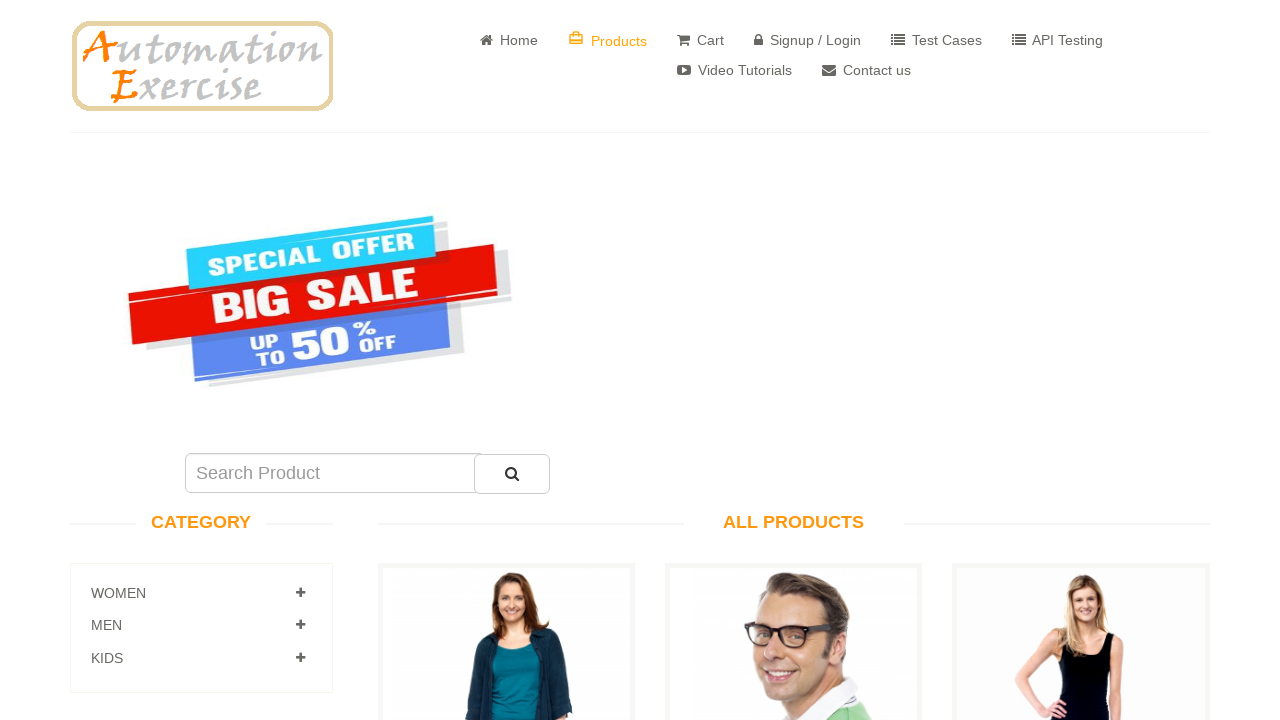

Waited for special offer element to load
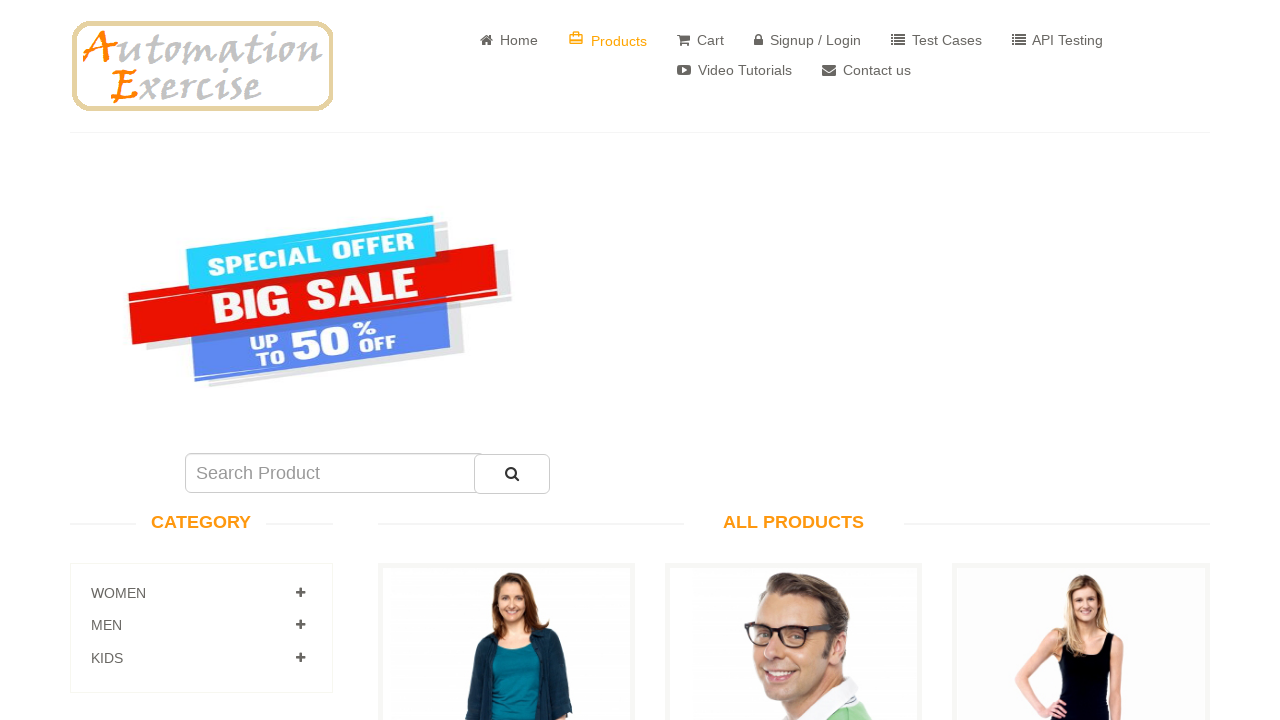

Located the special offer element
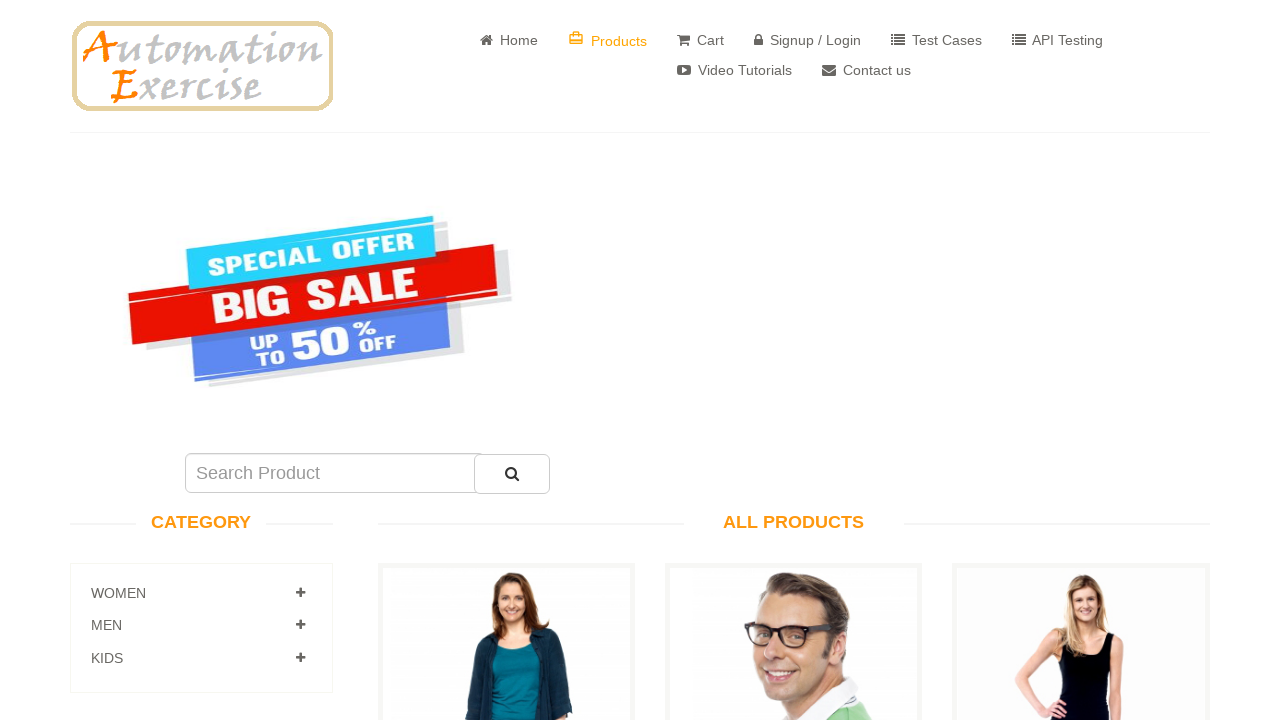

Verified that special offer element is visible
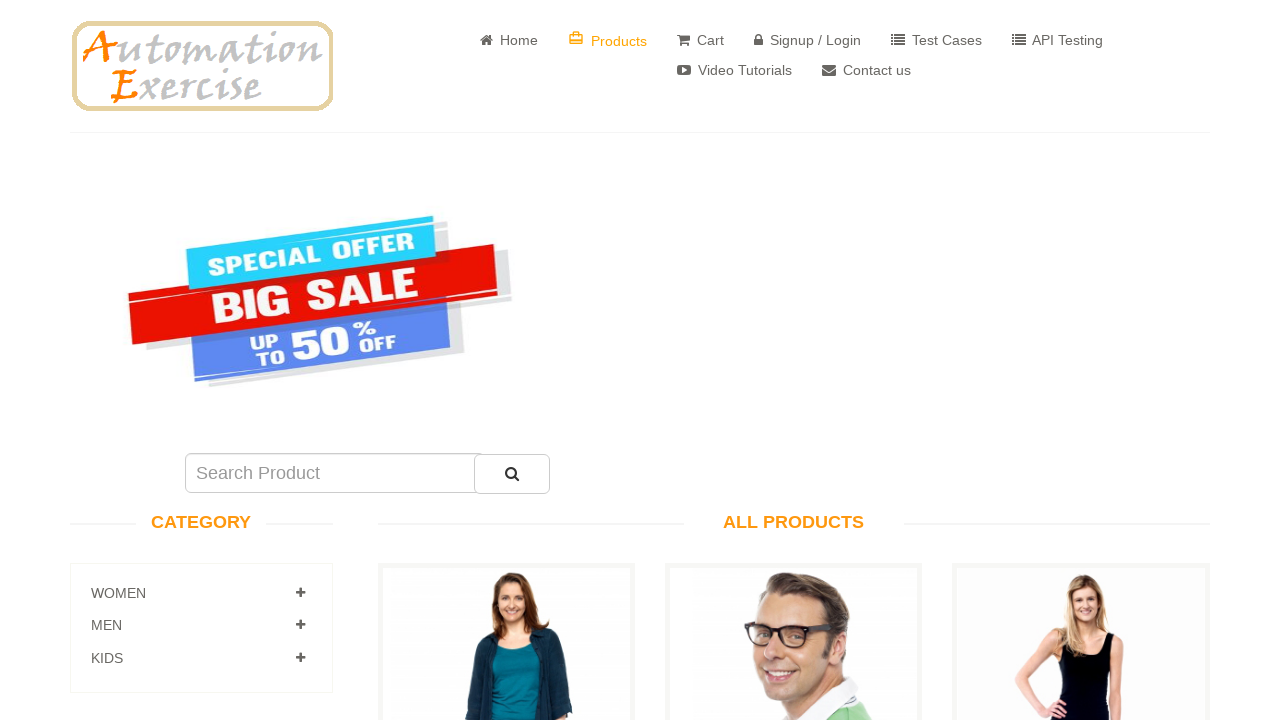

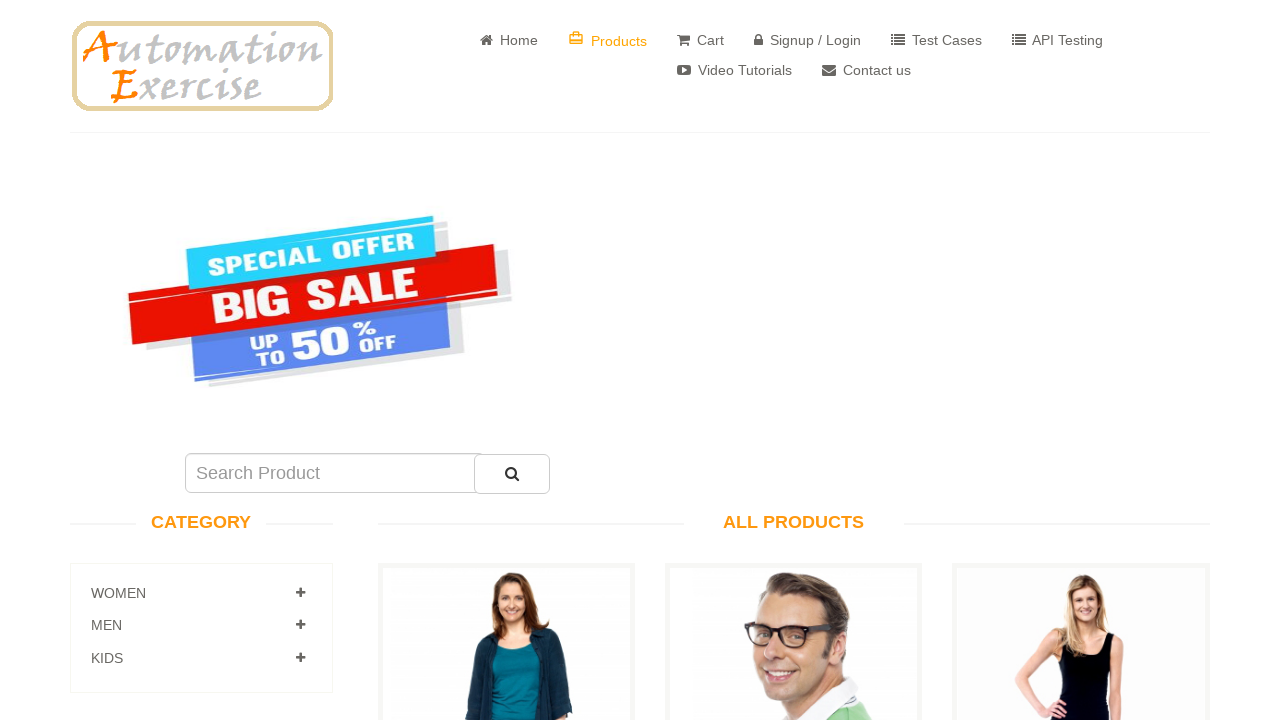